Tests a student registration practice form by filling in all fields (name, email, gender, phone, date of birth, subjects, hobbies, address, file upload, state/city) and verifying the submission modal displays the correct data.

Starting URL: https://demoqa.com/automation-practice-form

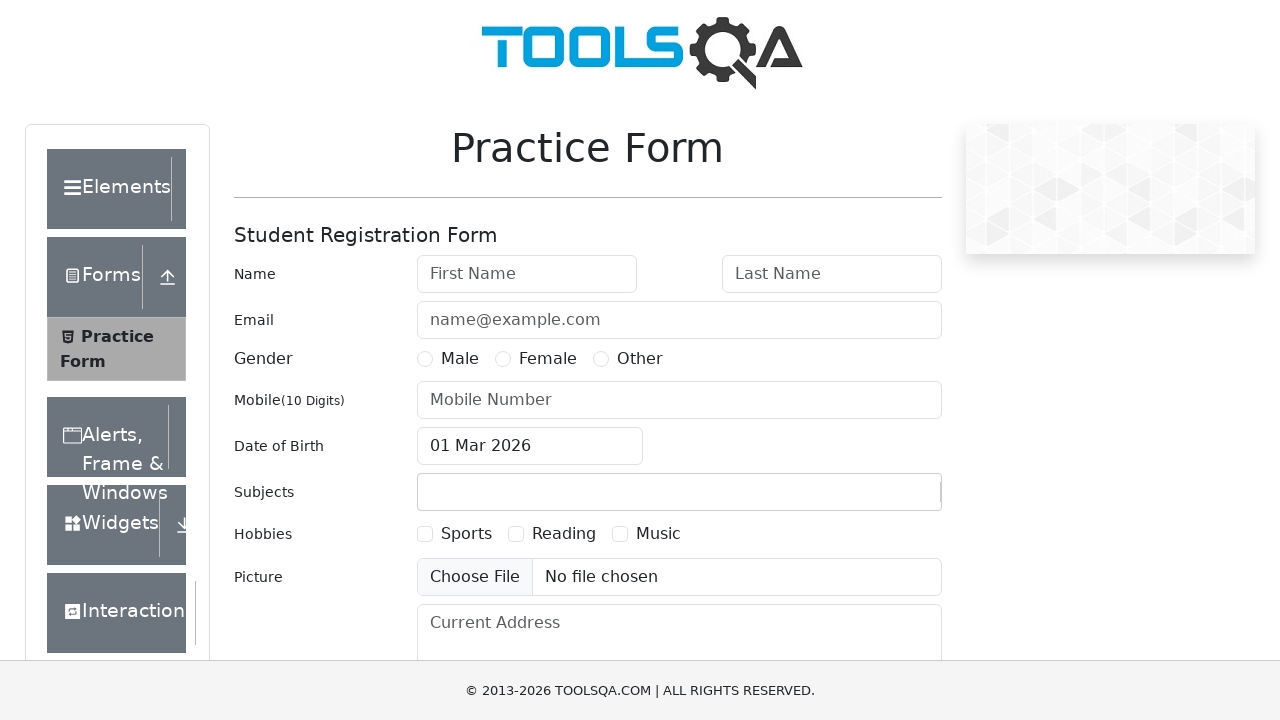

Removed footer element
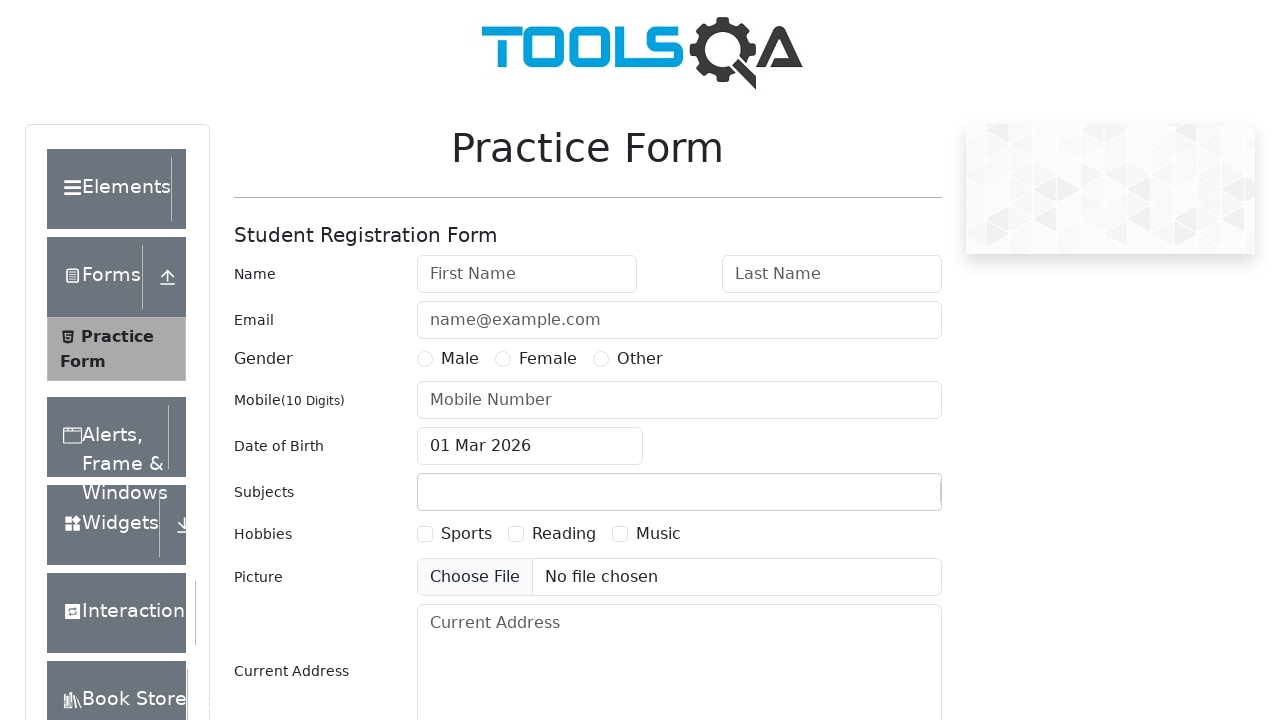

Removed fixed banner element
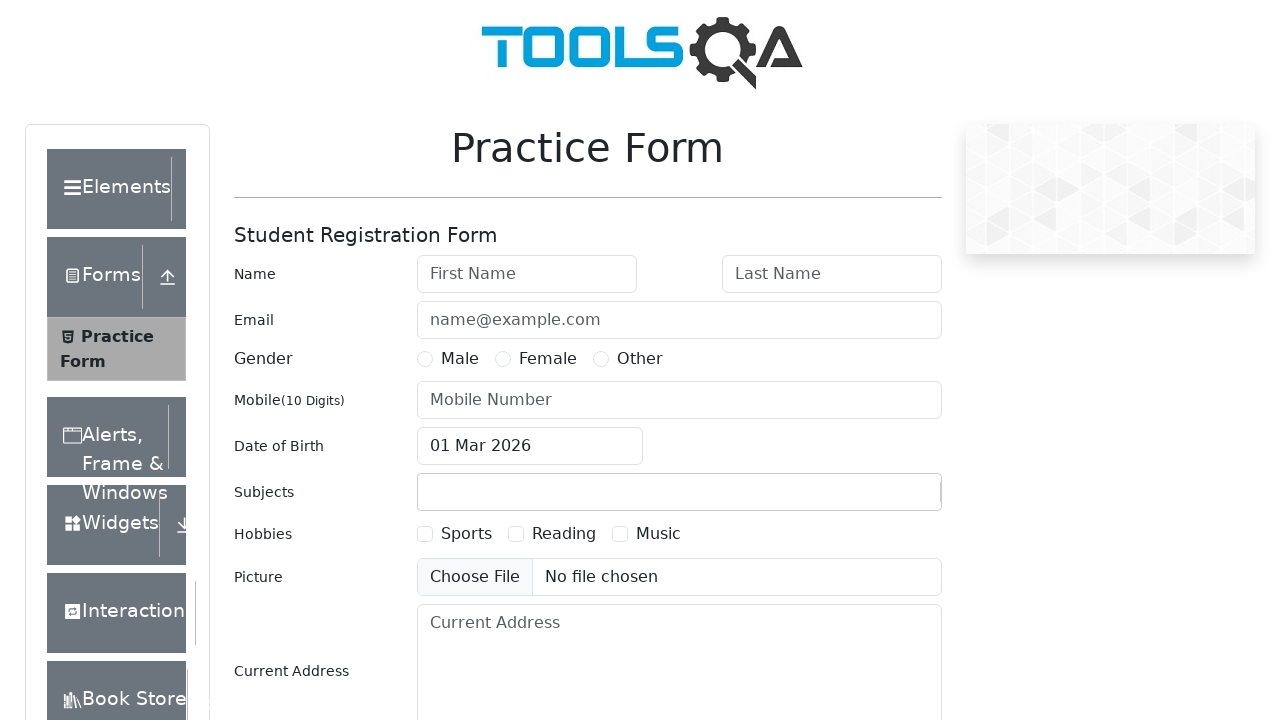

Filled first name field with 'Name' on #firstName
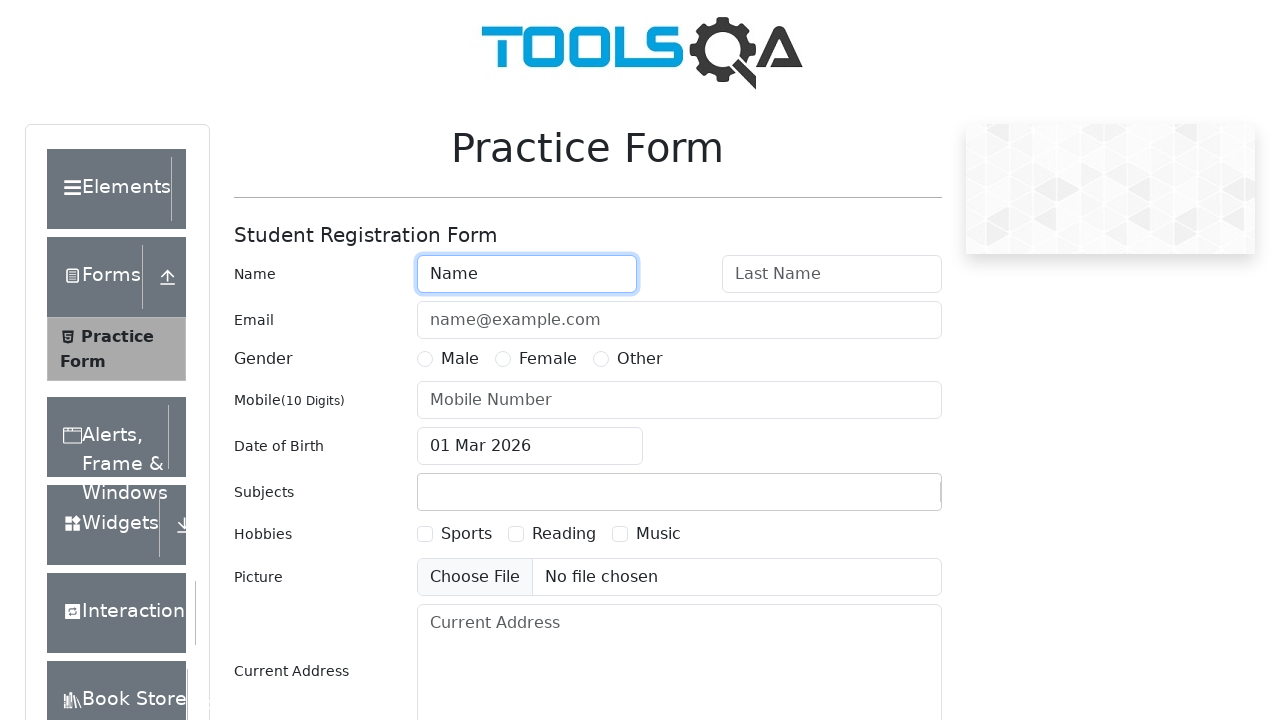

Filled last name field with 'Surname' on #lastName
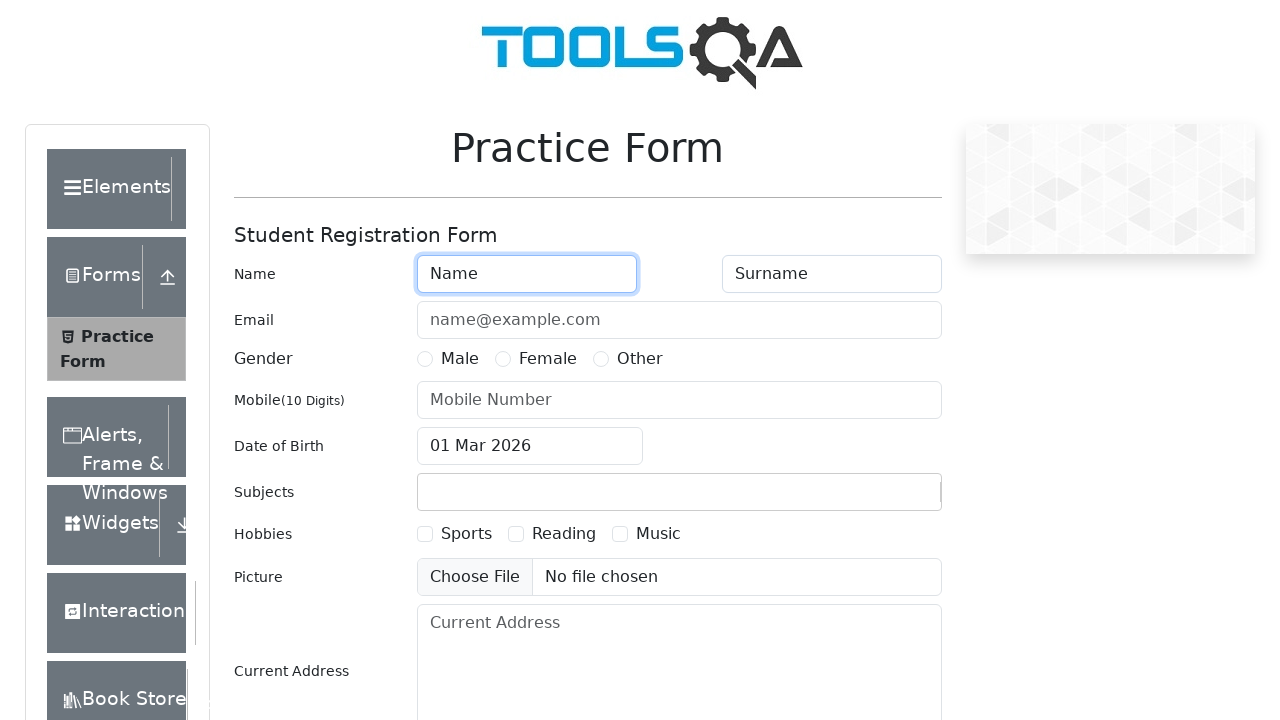

Filled email field with 'mail@example.com' on #userEmail
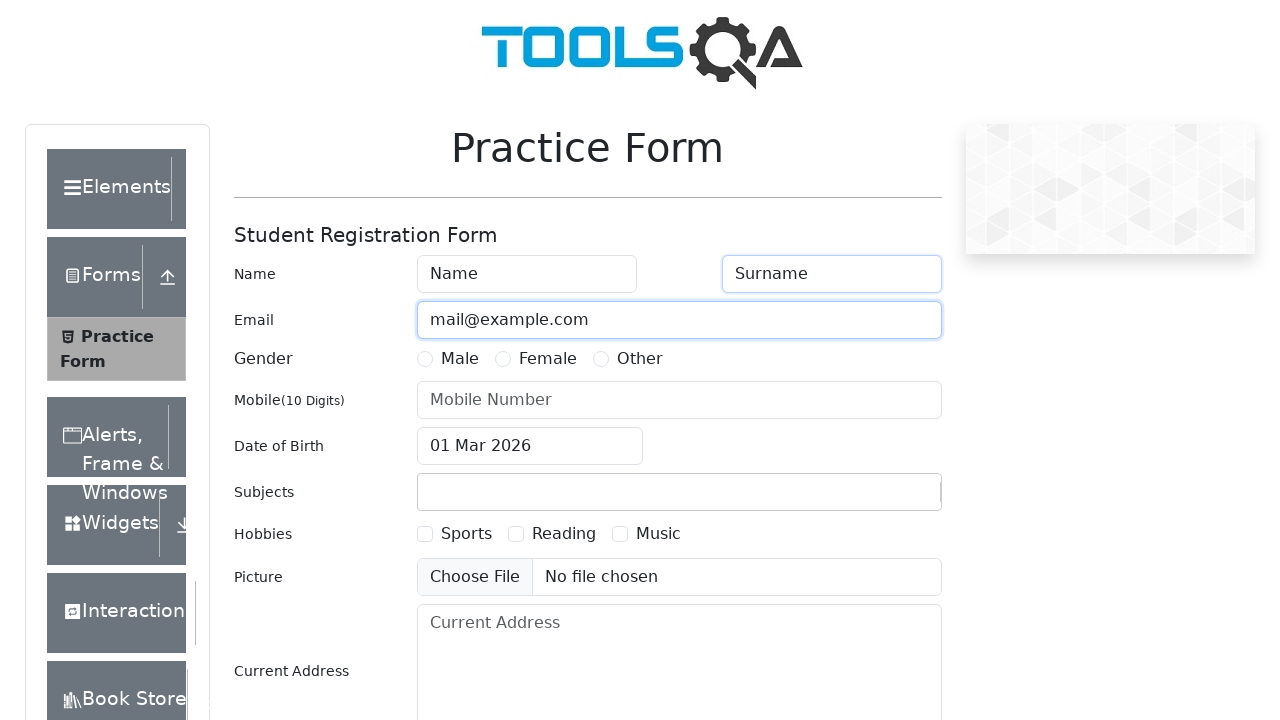

Selected Female gender option at (548, 359) on text=Female
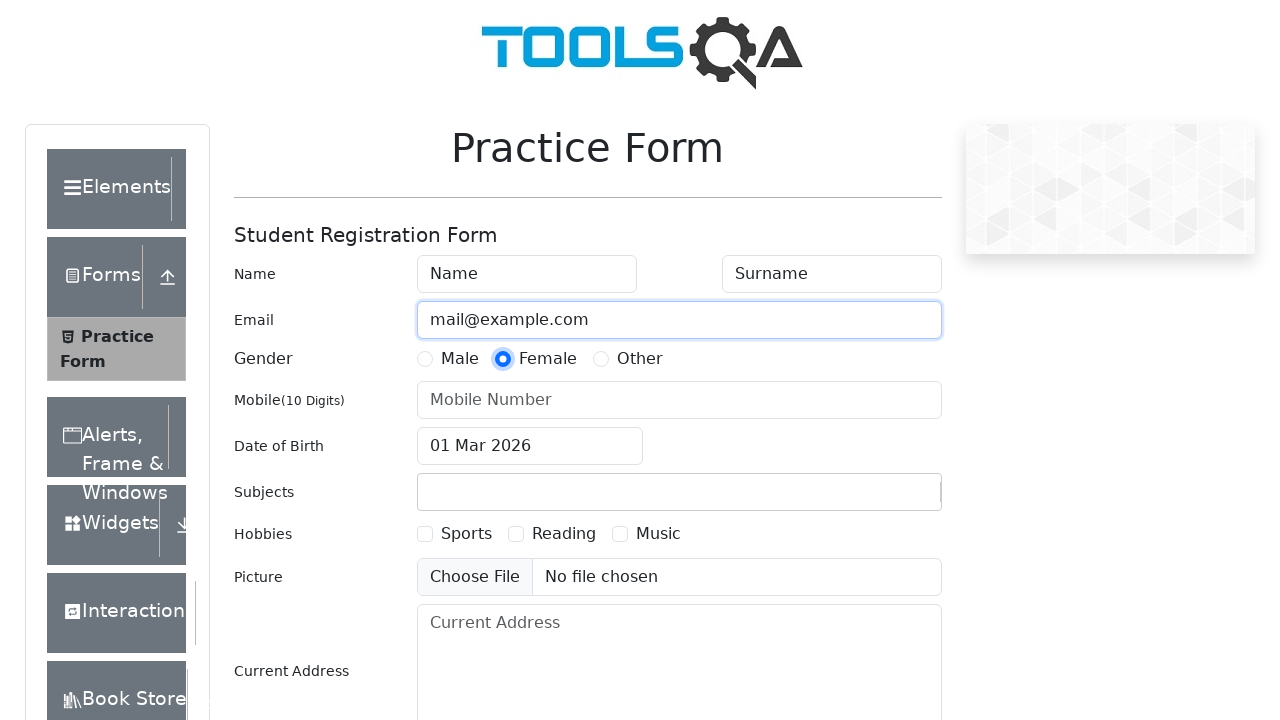

Filled phone number field with '9876543210' on #userNumber
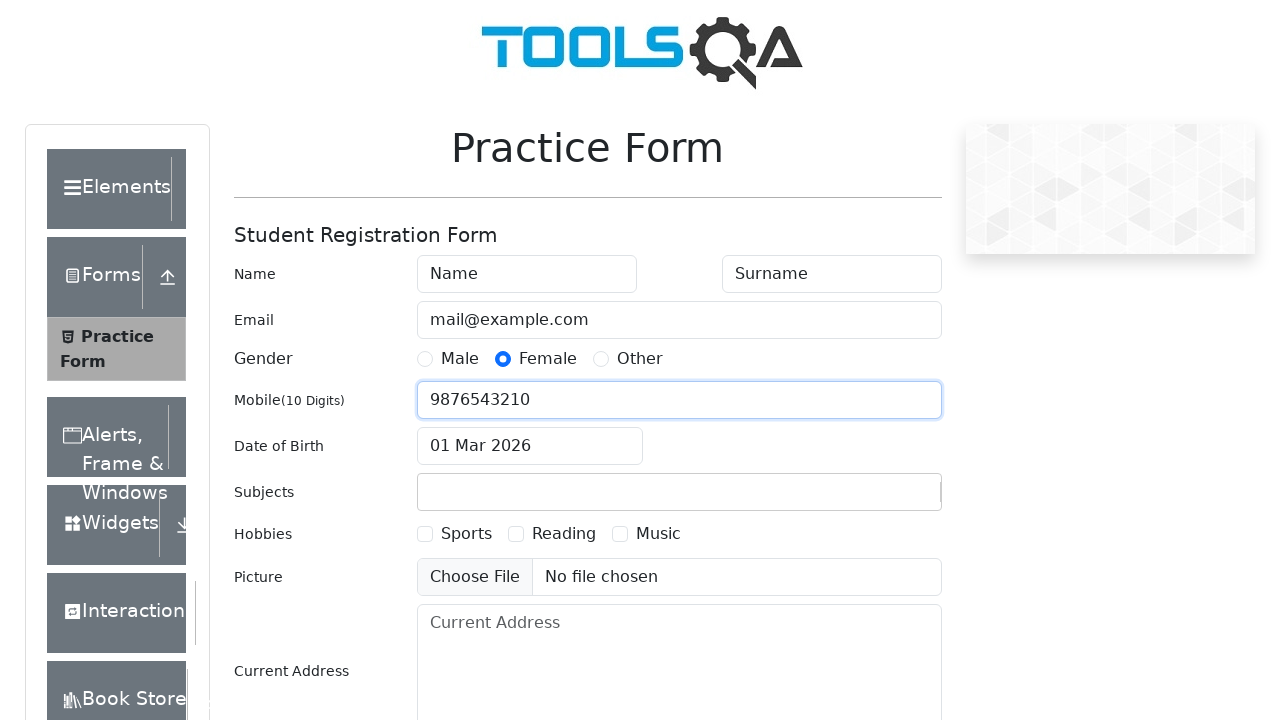

Clicked date of birth input to open date picker at (530, 446) on #dateOfBirthInput
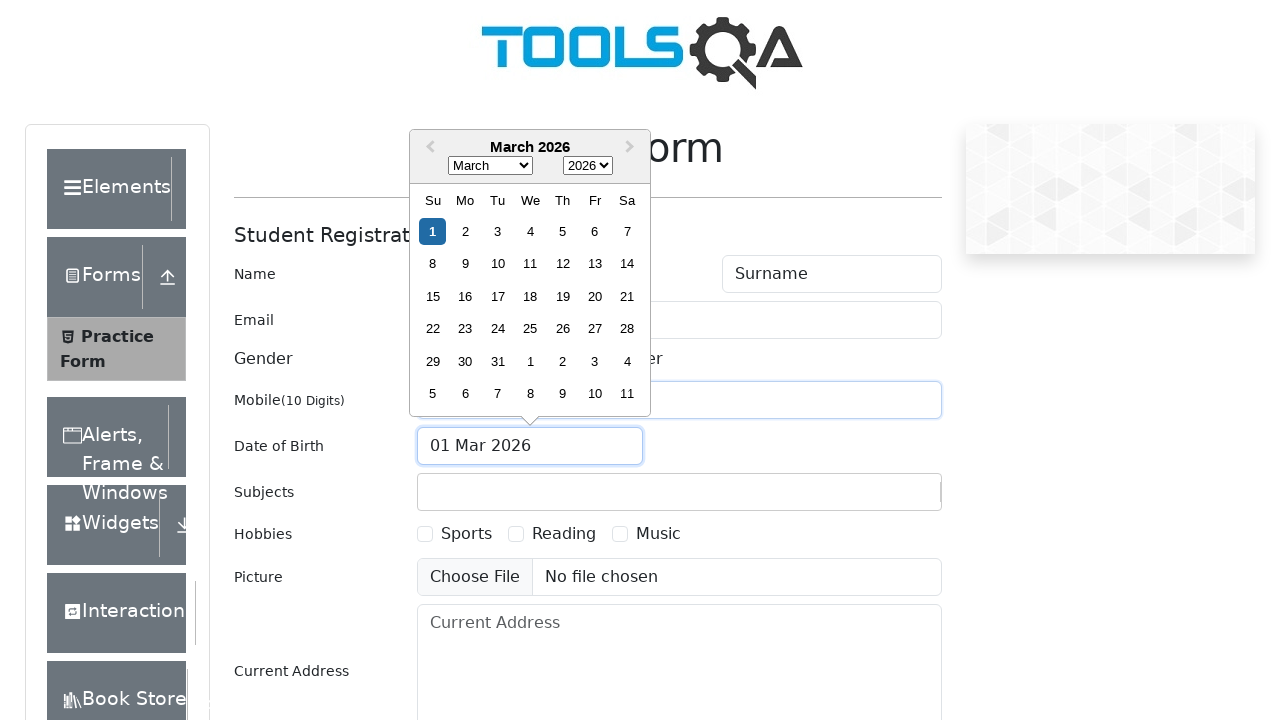

Selected January from month dropdown on .react-datepicker__month-select
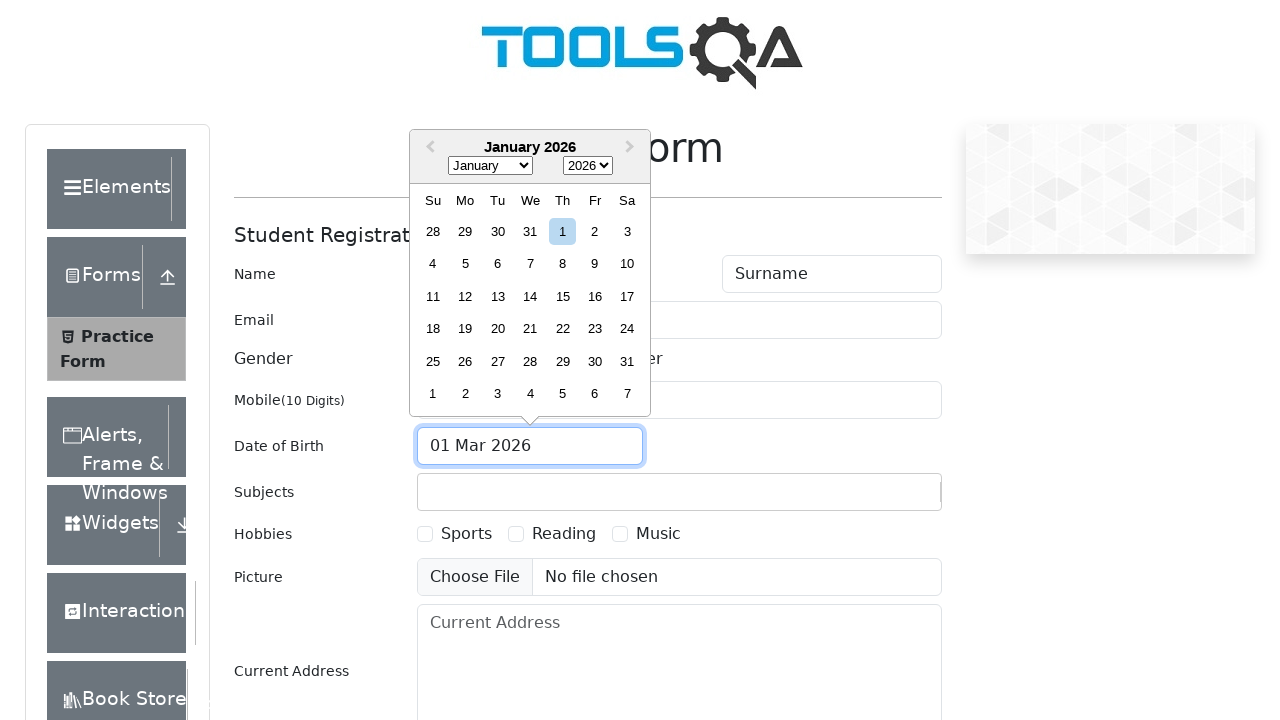

Selected 1998 from year dropdown on .react-datepicker__year-select
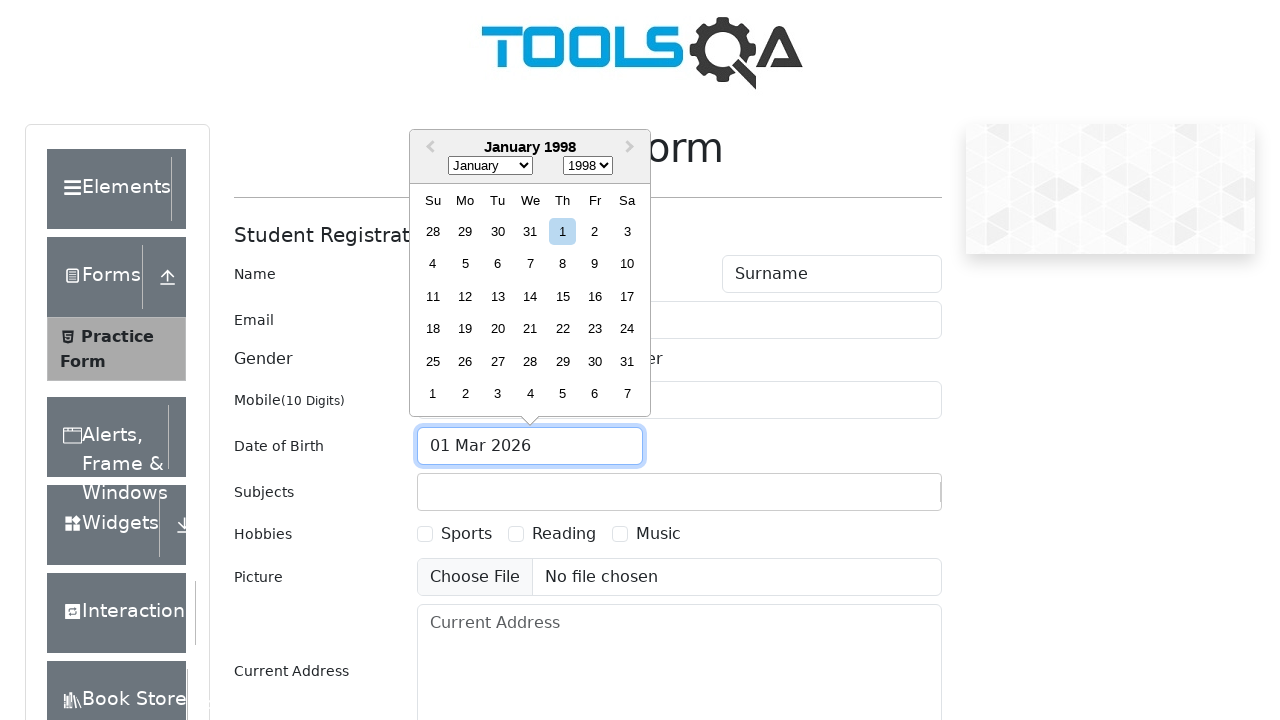

Selected 14th day from date picker at (530, 296) on .react-datepicker__day--014:not(.react-datepicker__day--outside-month)
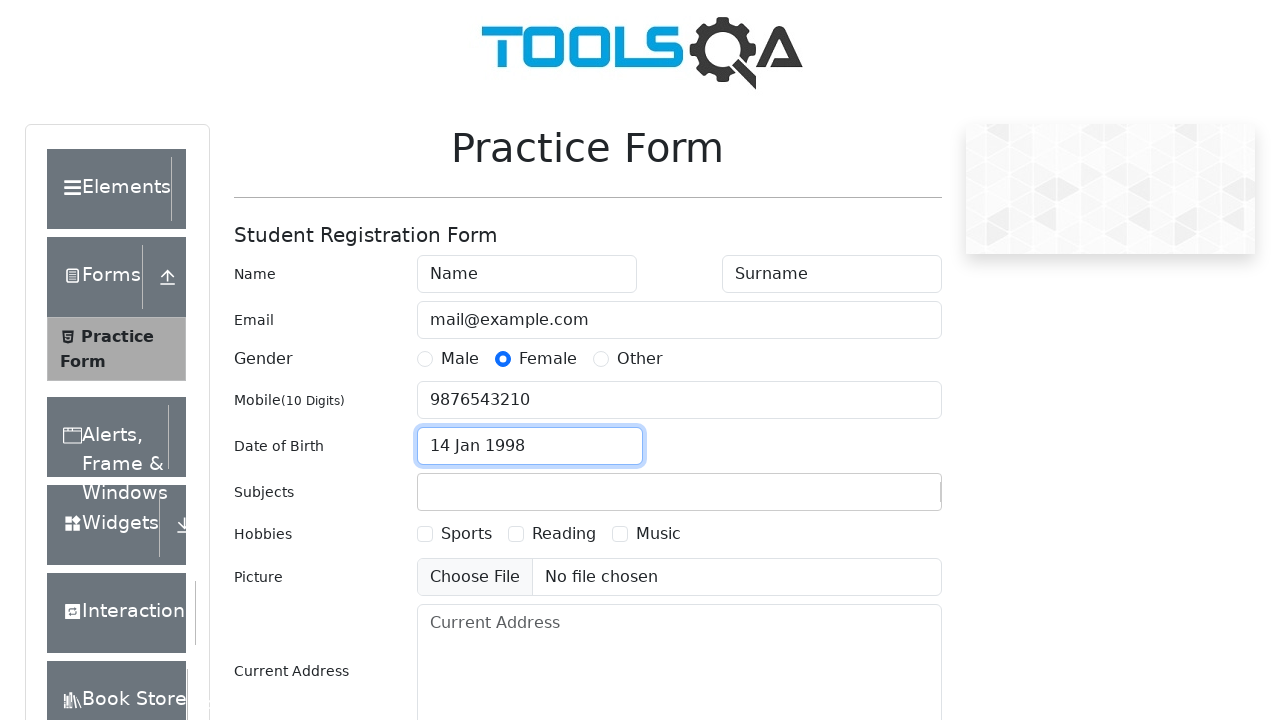

Filled subjects input with 'English' on #subjectsInput
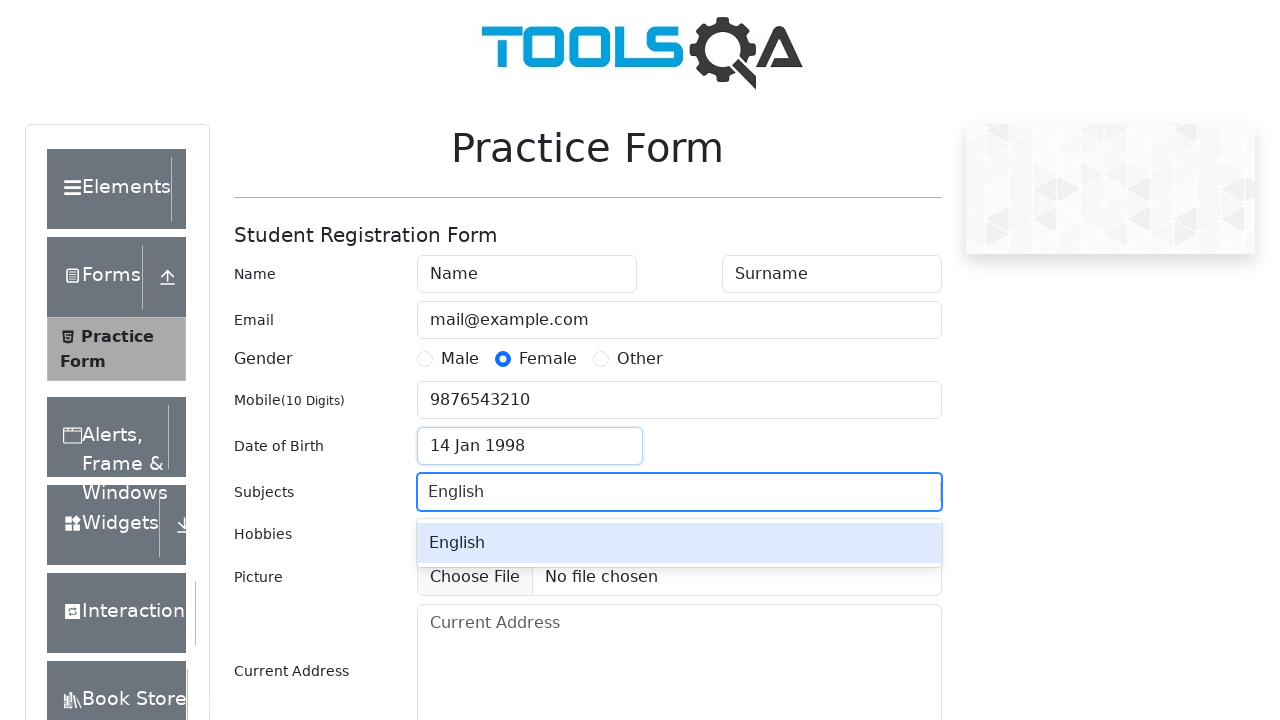

Pressed Enter to add English subject on #subjectsInput
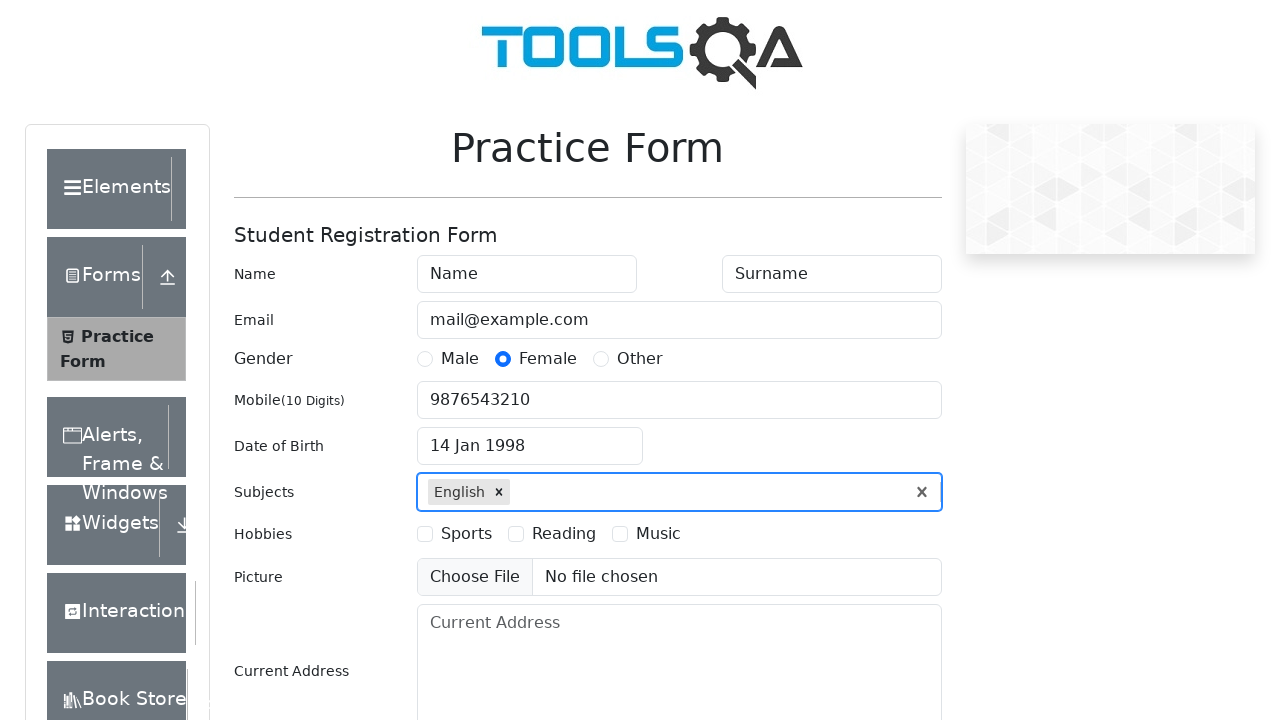

Filled subjects input with 'Biology' on #subjectsInput
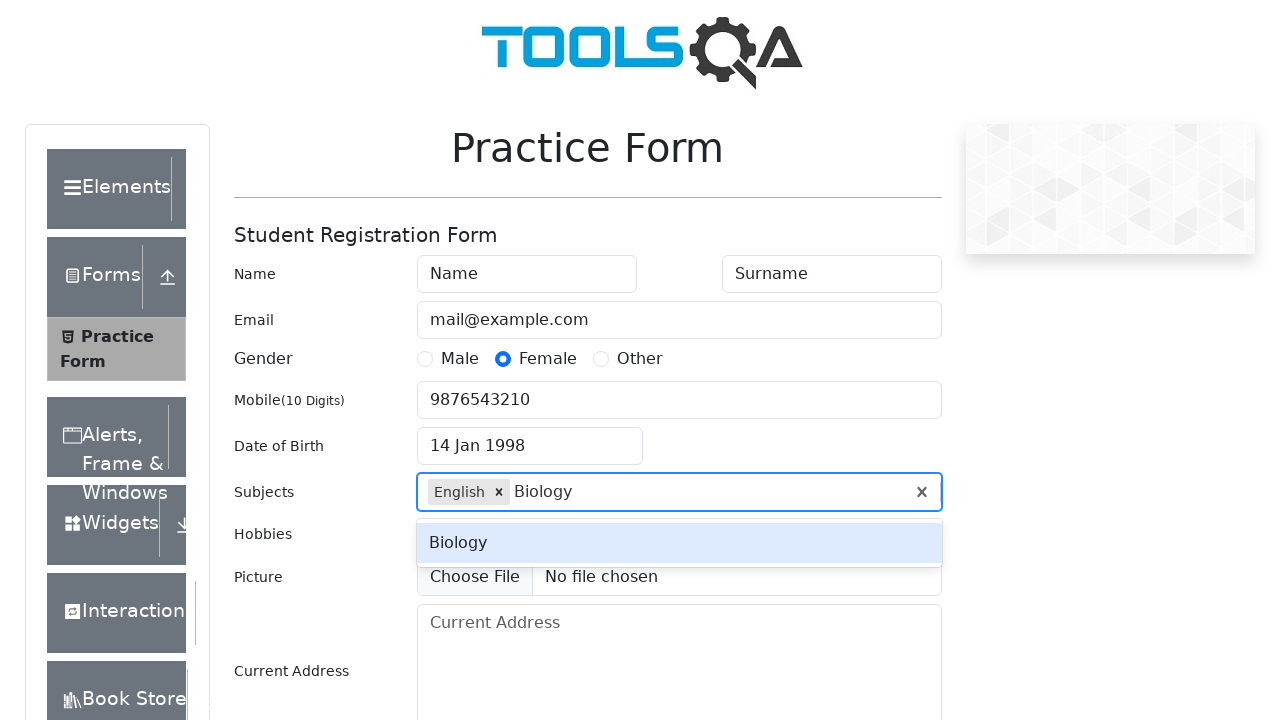

Pressed Enter to add Biology subject on #subjectsInput
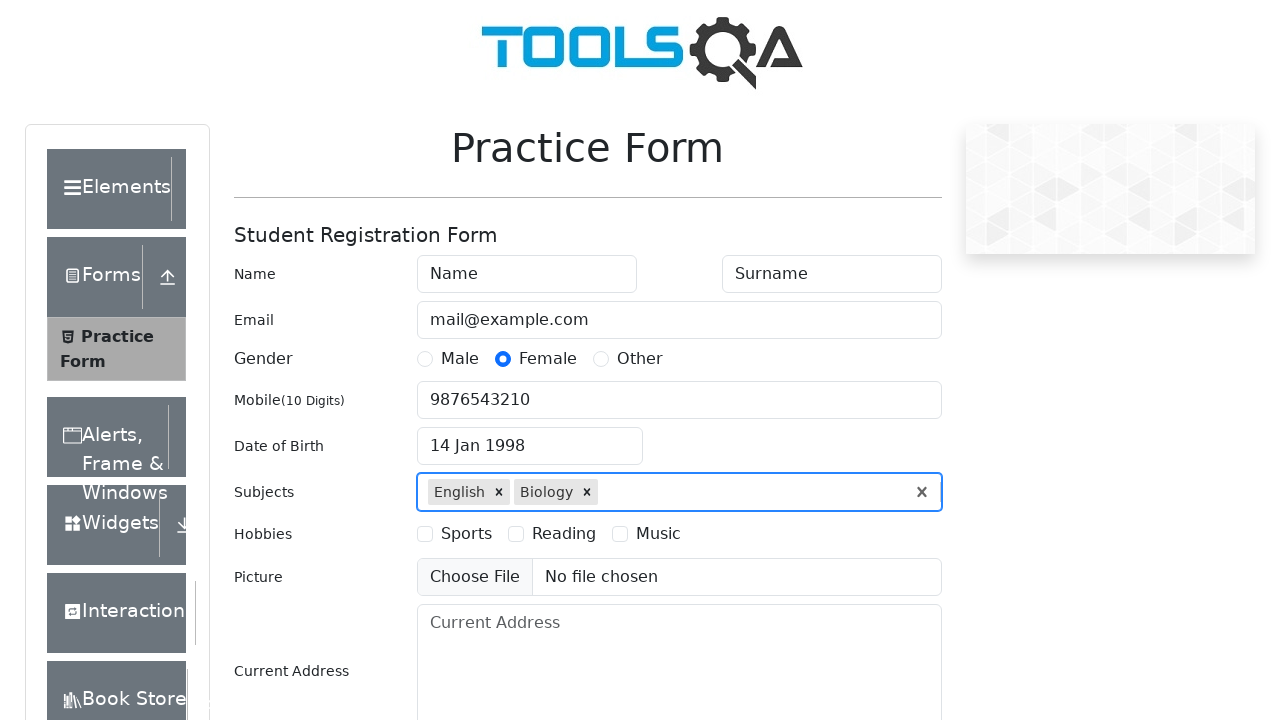

Selected Reading hobby checkbox at (564, 534) on text=Reading
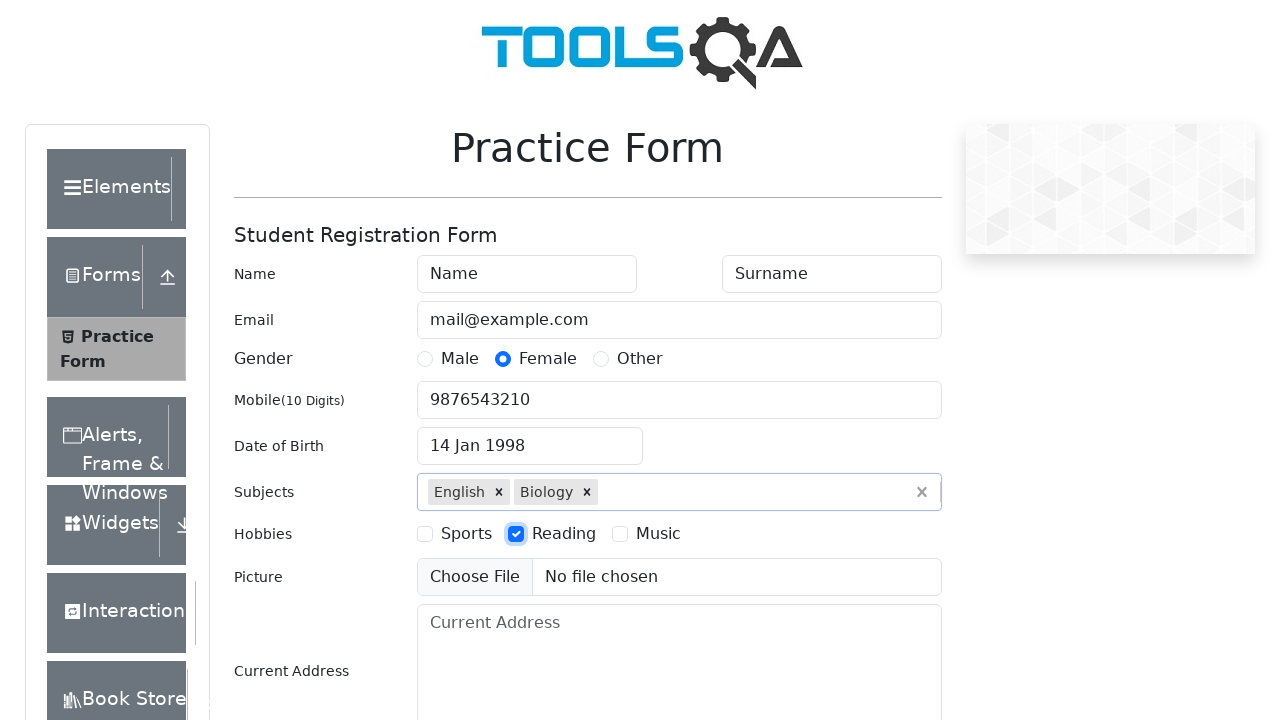

Selected Sports hobby checkbox at (466, 534) on text=Sports
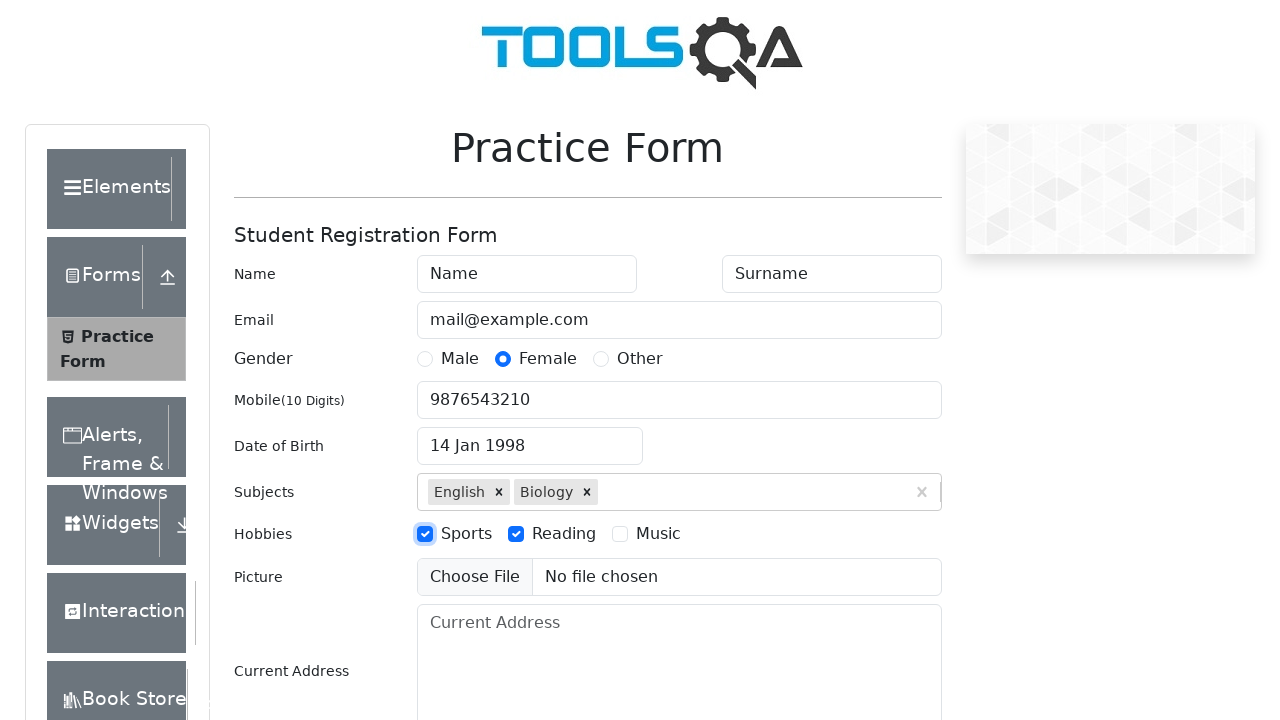

Filled current address with 'street, 123house' on #currentAddress
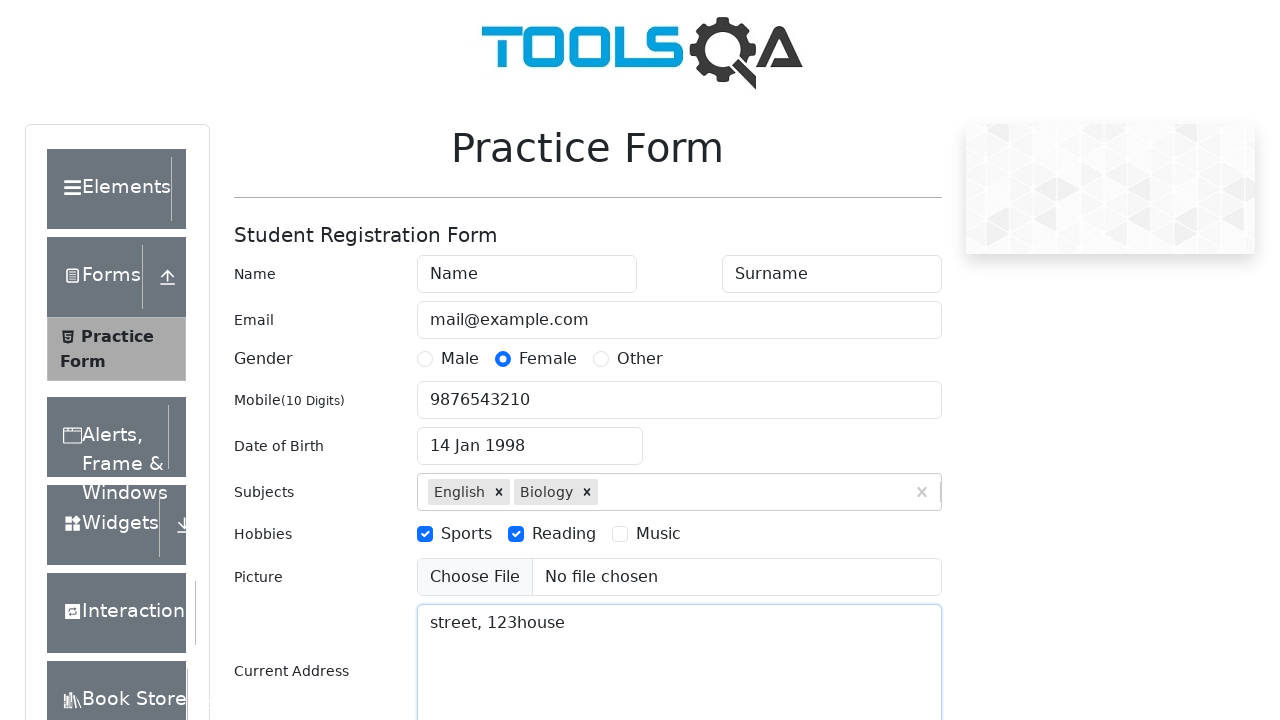

Filled state input with 'NCR' on #react-select-3-input
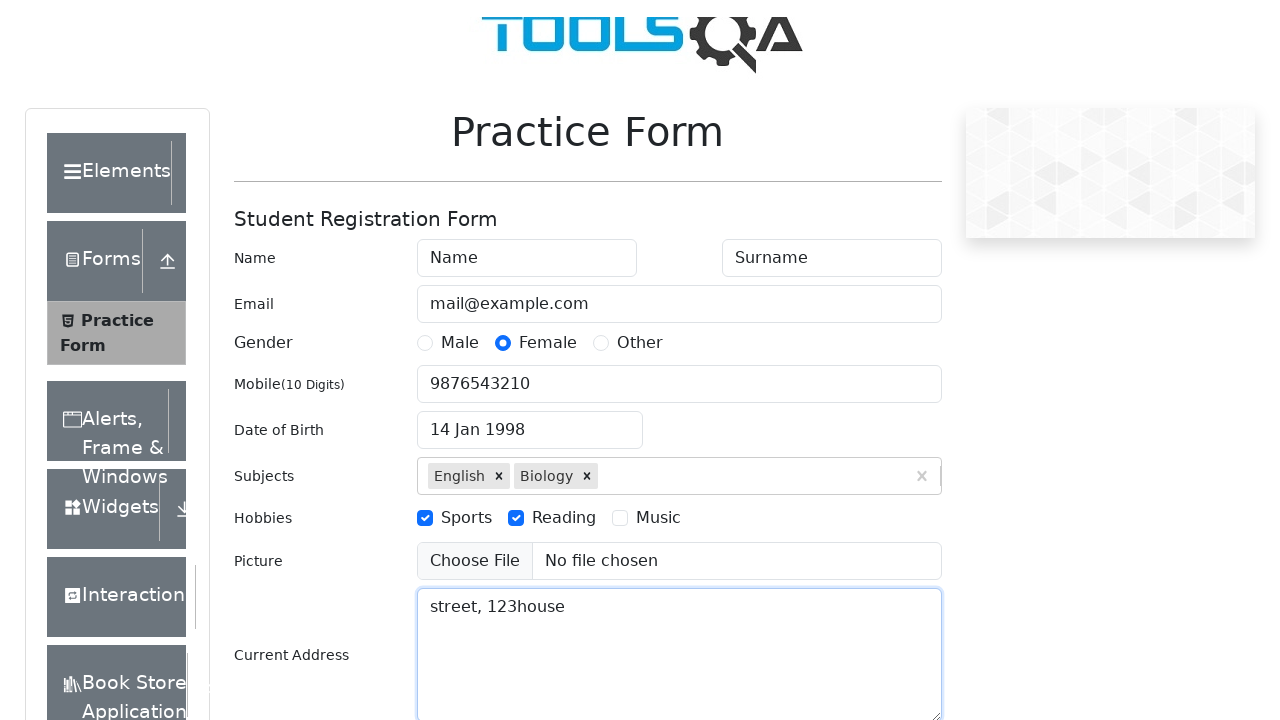

Pressed Enter to select NCR state on #react-select-3-input
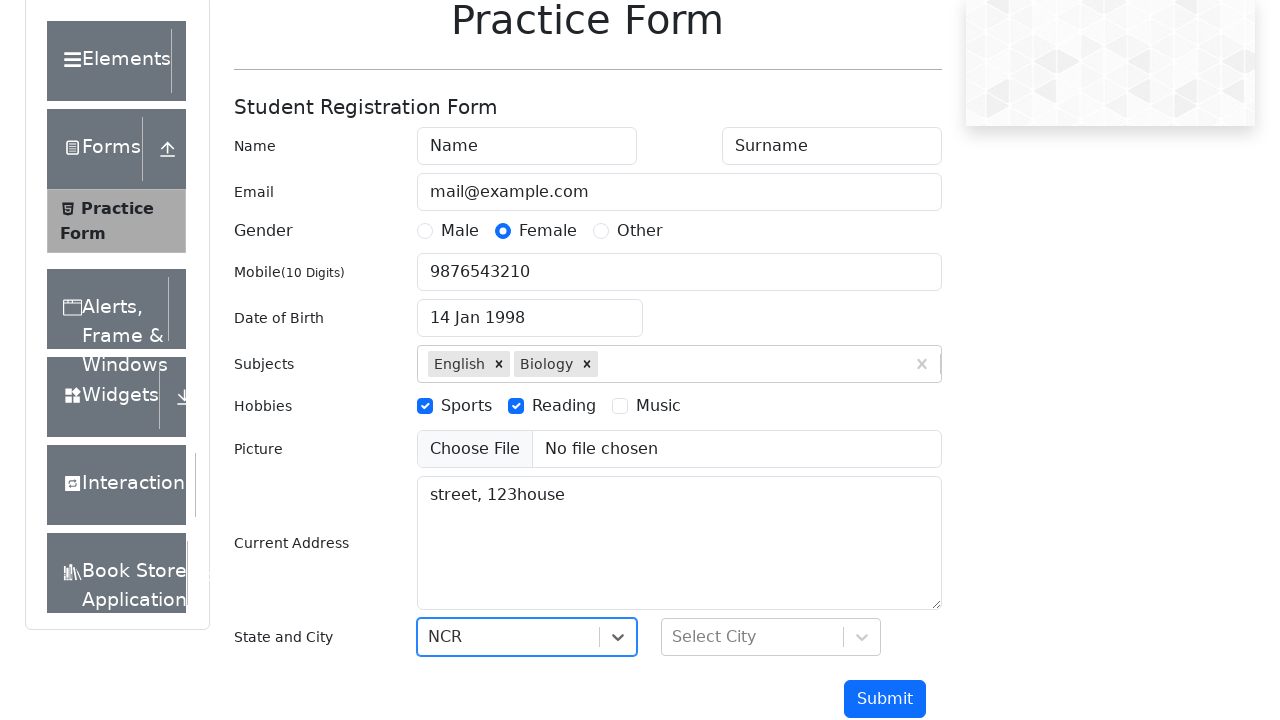

Filled city input with 'Delhi' on #react-select-4-input
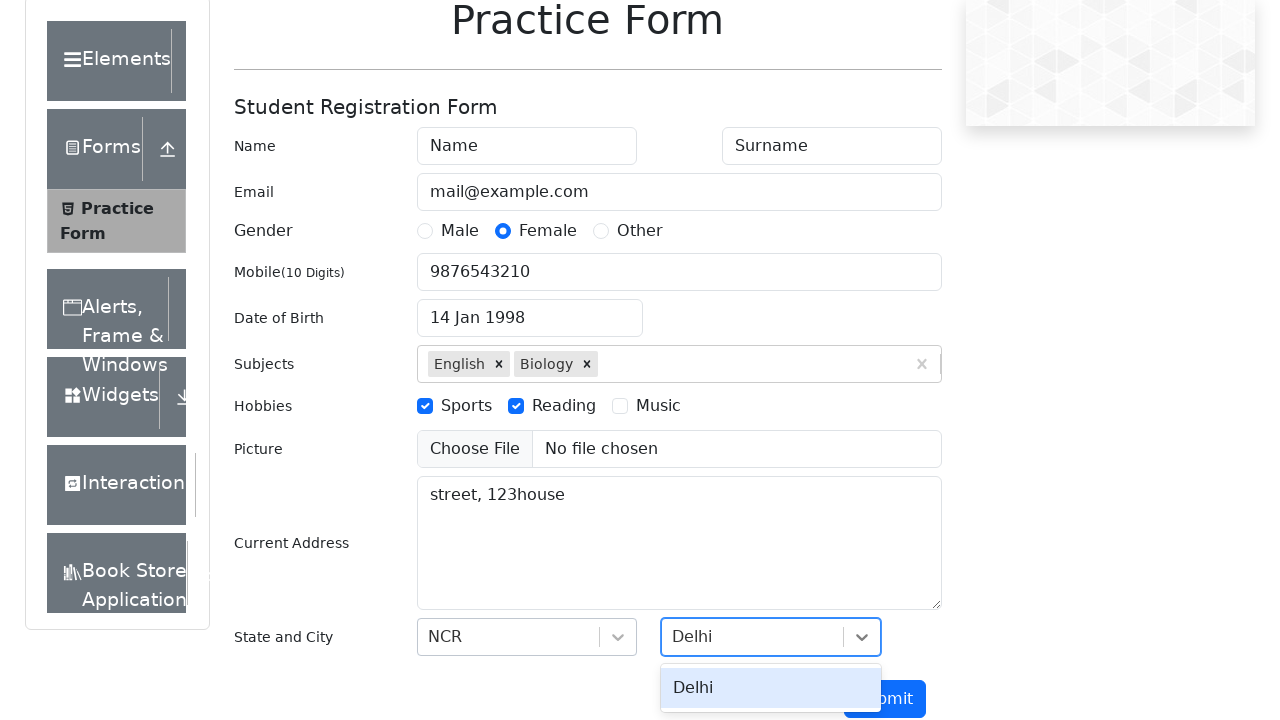

Pressed Enter to select Delhi city on #react-select-4-input
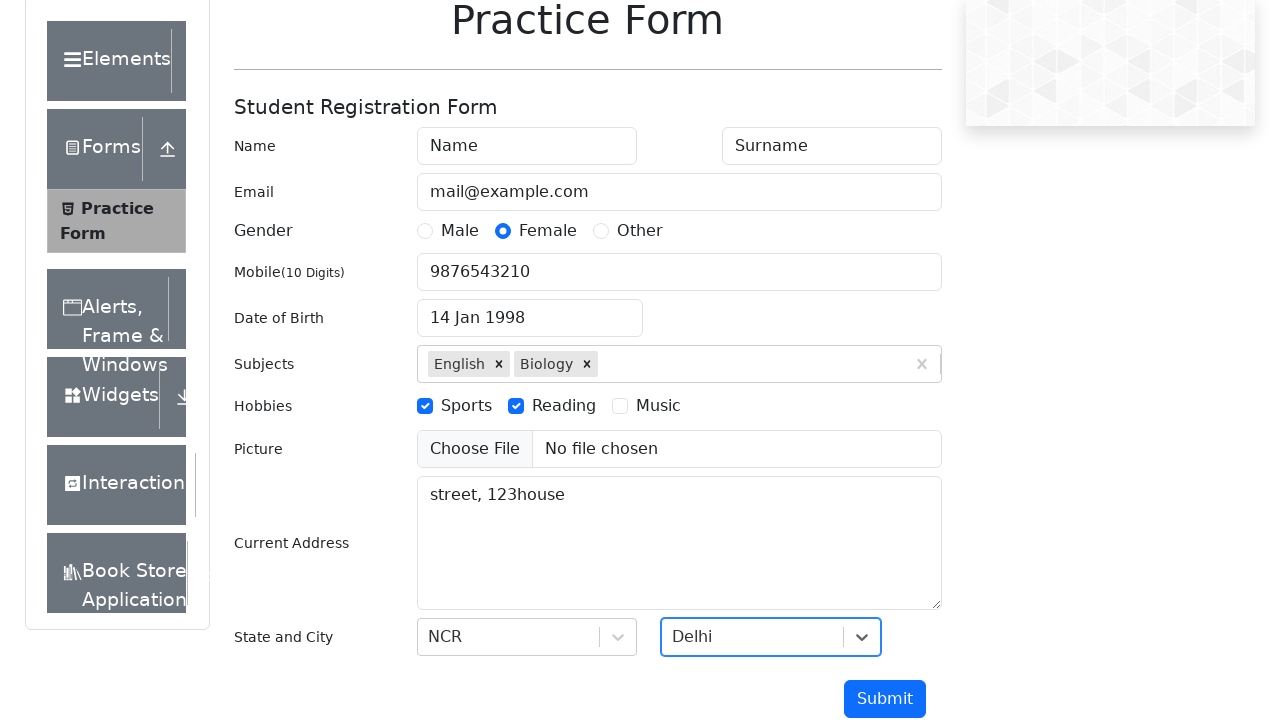

Clicked submit button to submit the form at (885, 699) on #submit
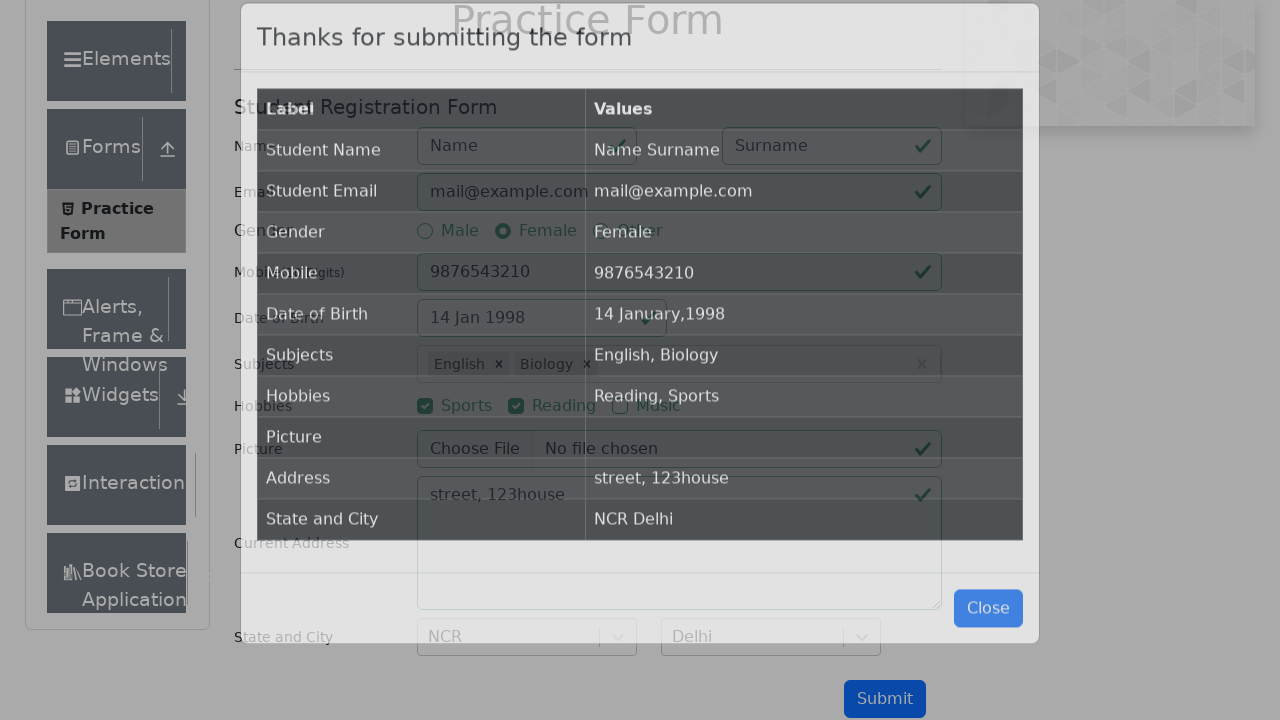

Submission modal appeared with student data confirmation
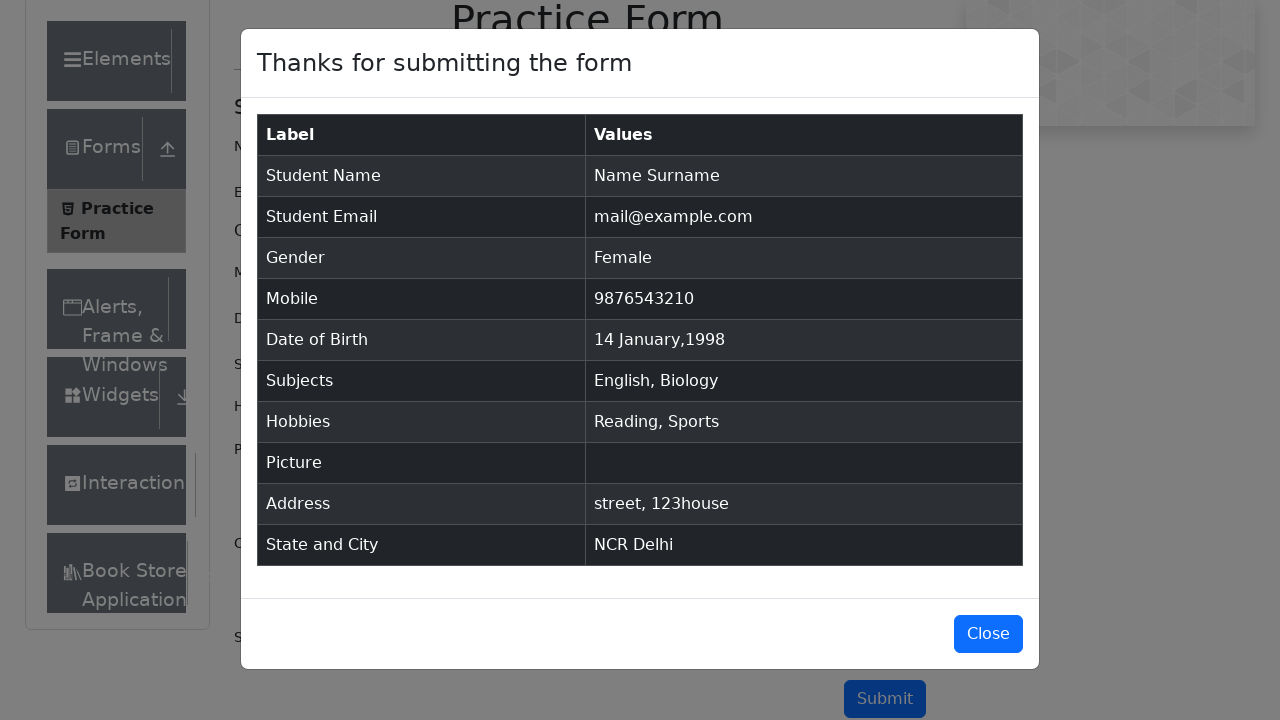

Clicked close button to dismiss the submission modal at (988, 634) on #closeLargeModal
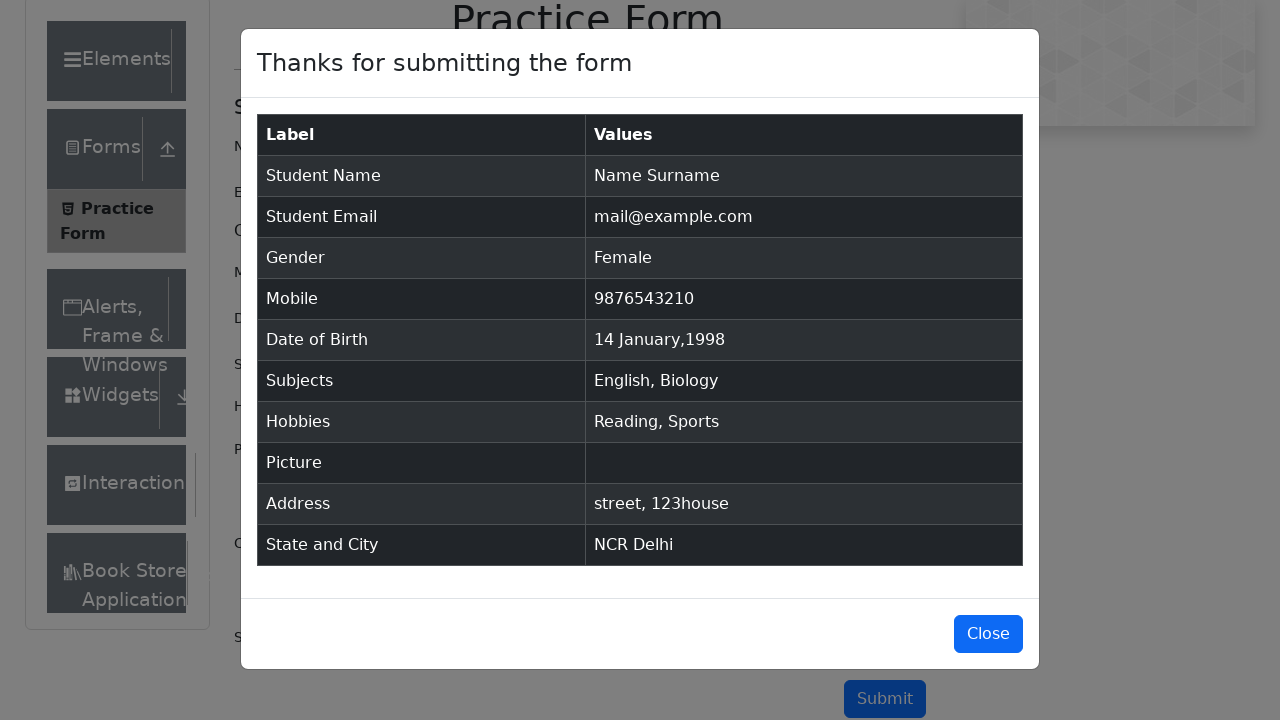

Verified Student Registration Form is displayed after modal closure
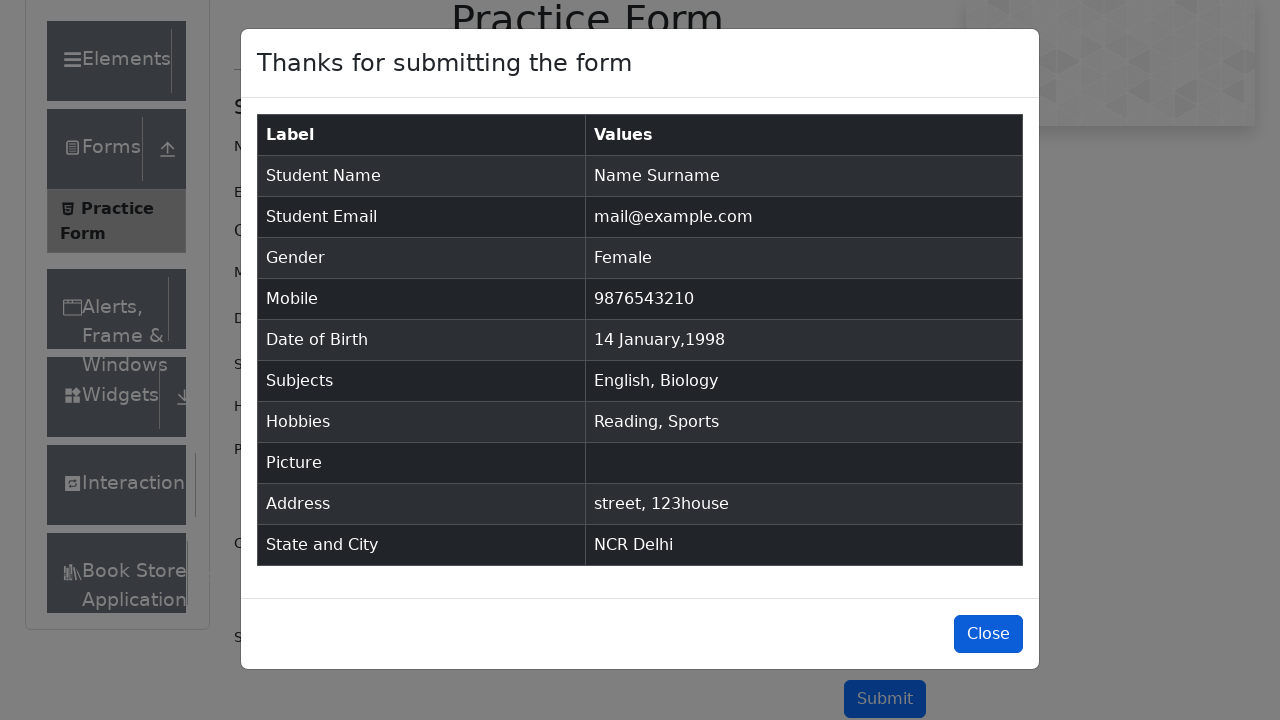

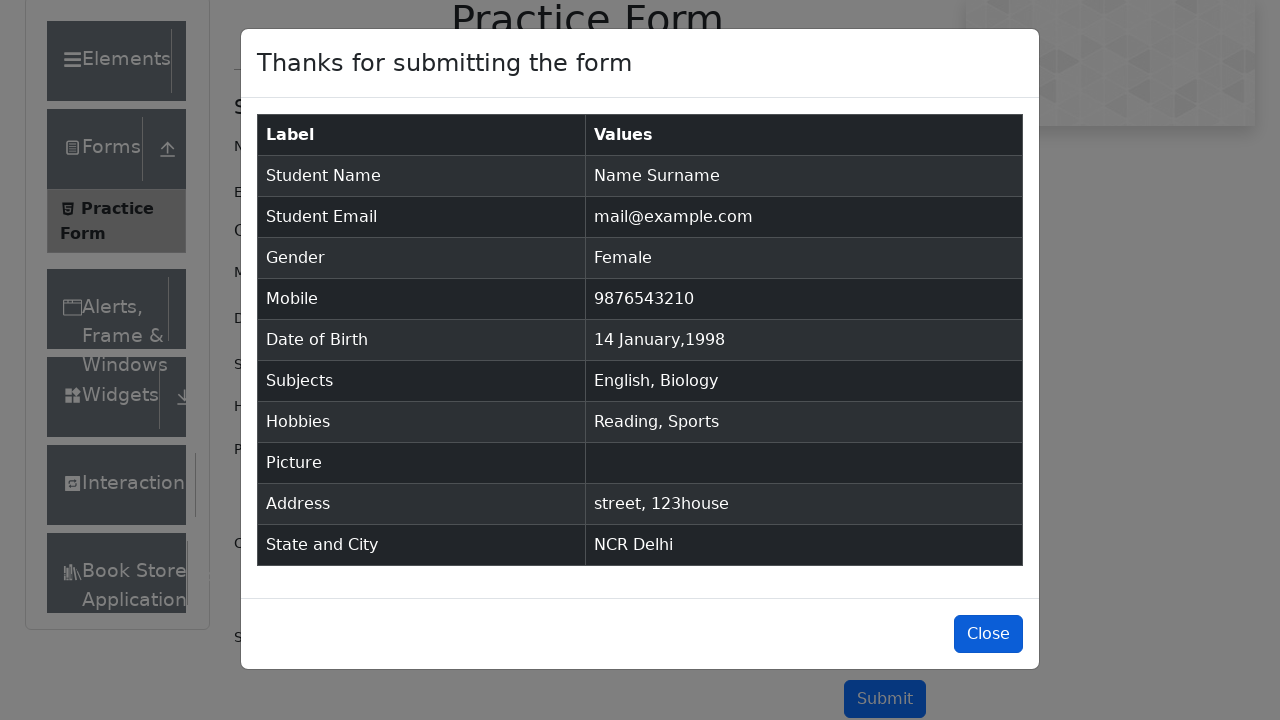